Opens the BrowserStack homepage and maximizes the browser window to verify the page loads correctly.

Starting URL: https://www.browserstack.com/

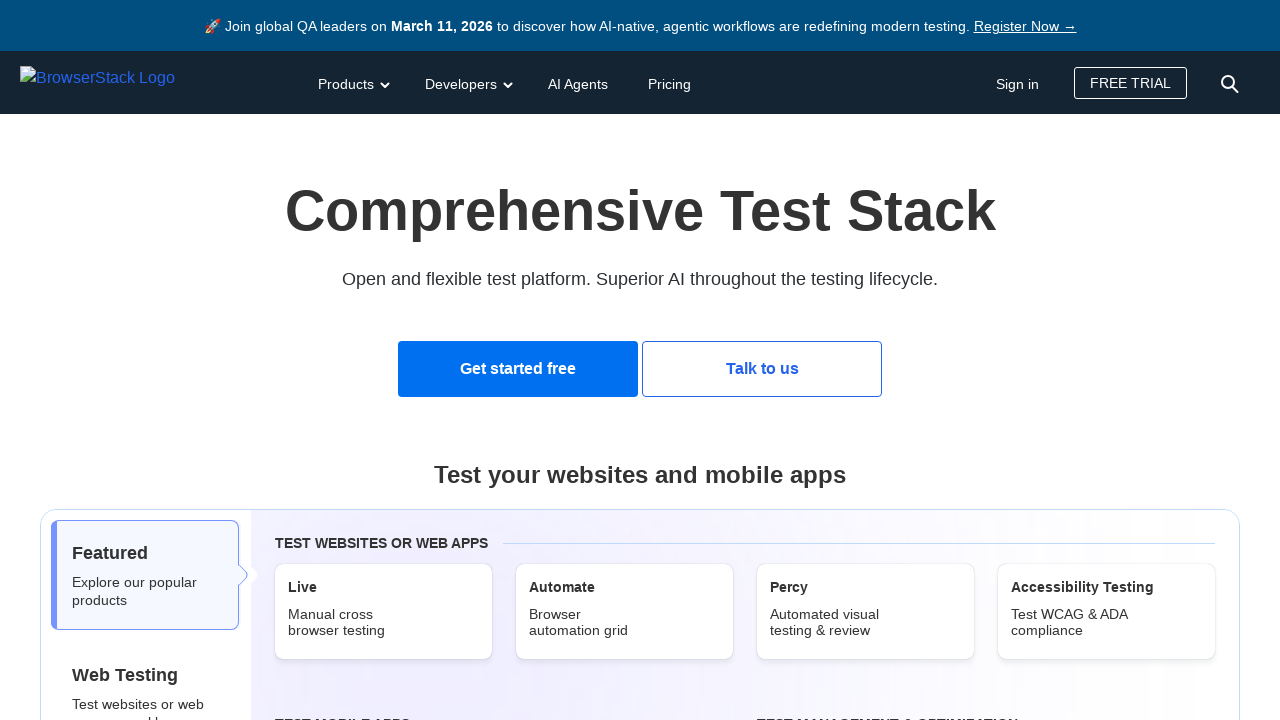

Set viewport size to 1920x1080 to maximize browser window
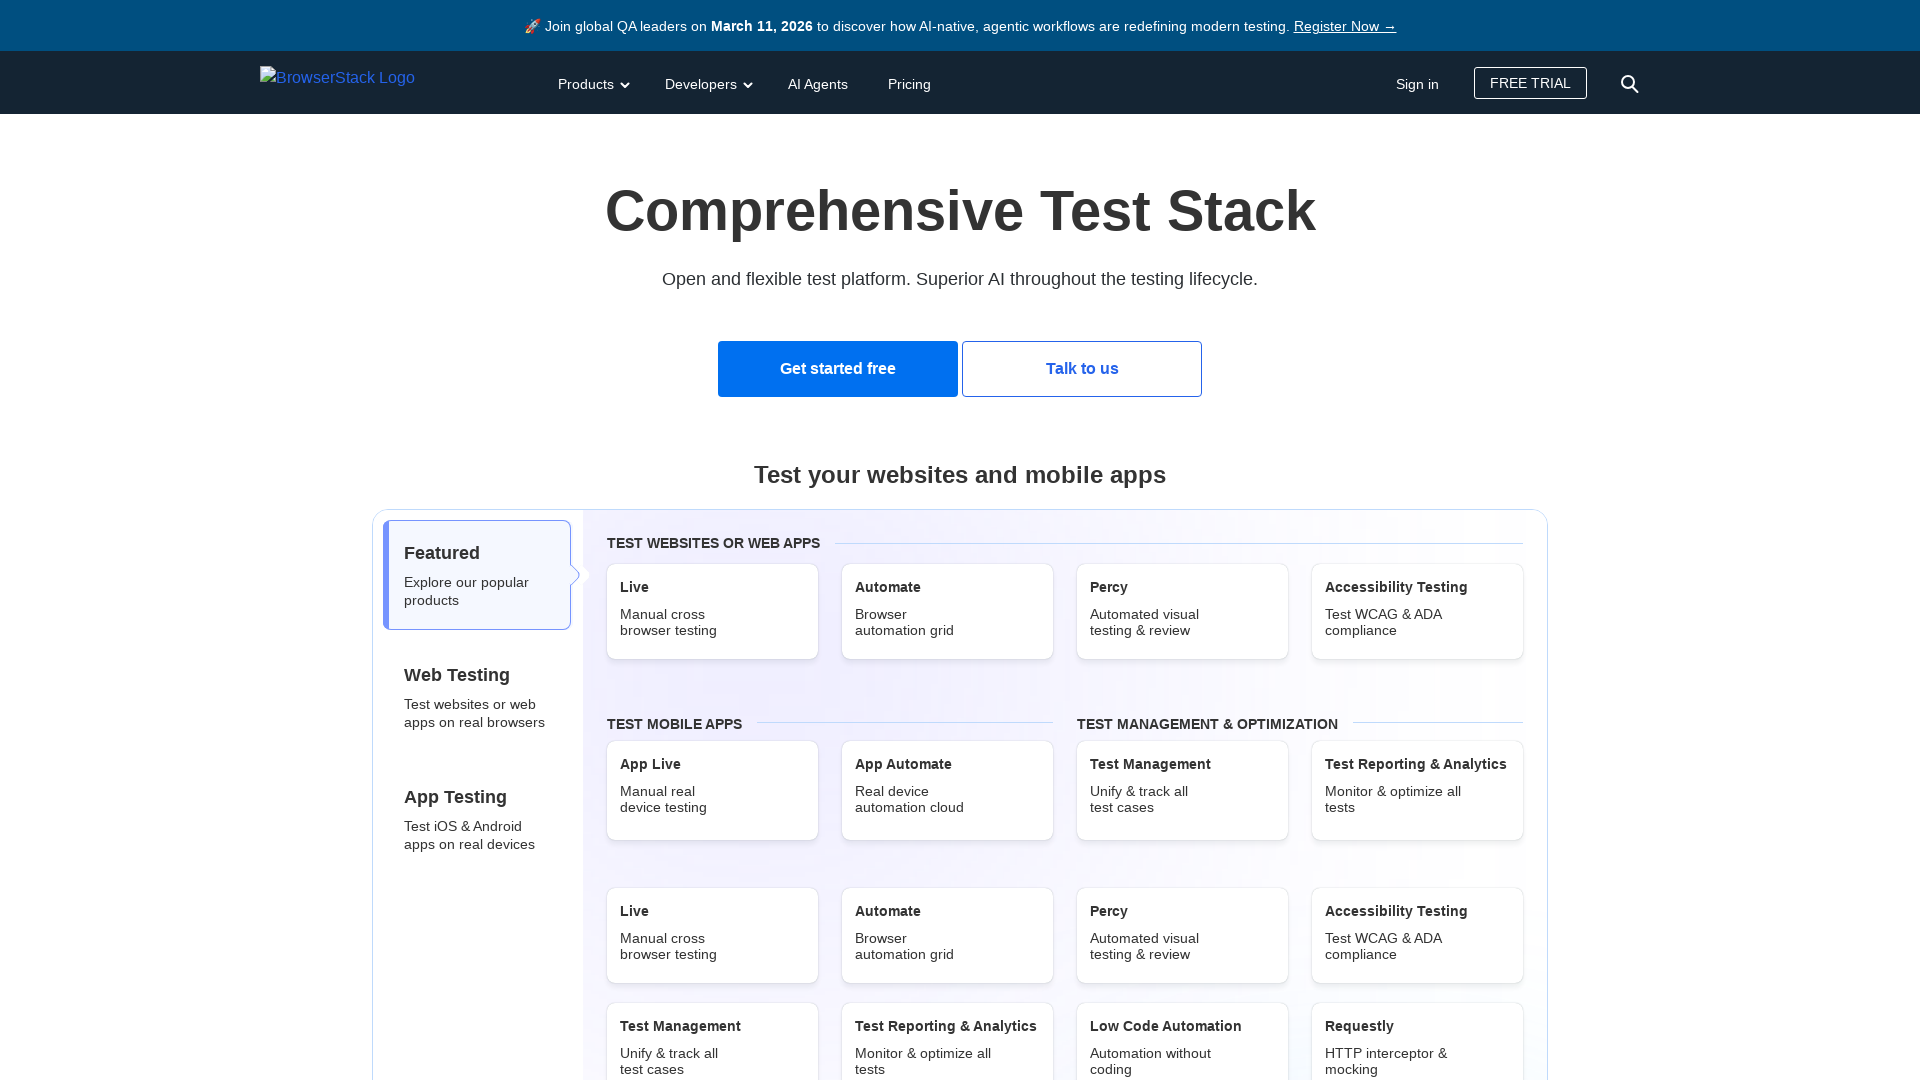

BrowserStack homepage loaded successfully (domcontentloaded)
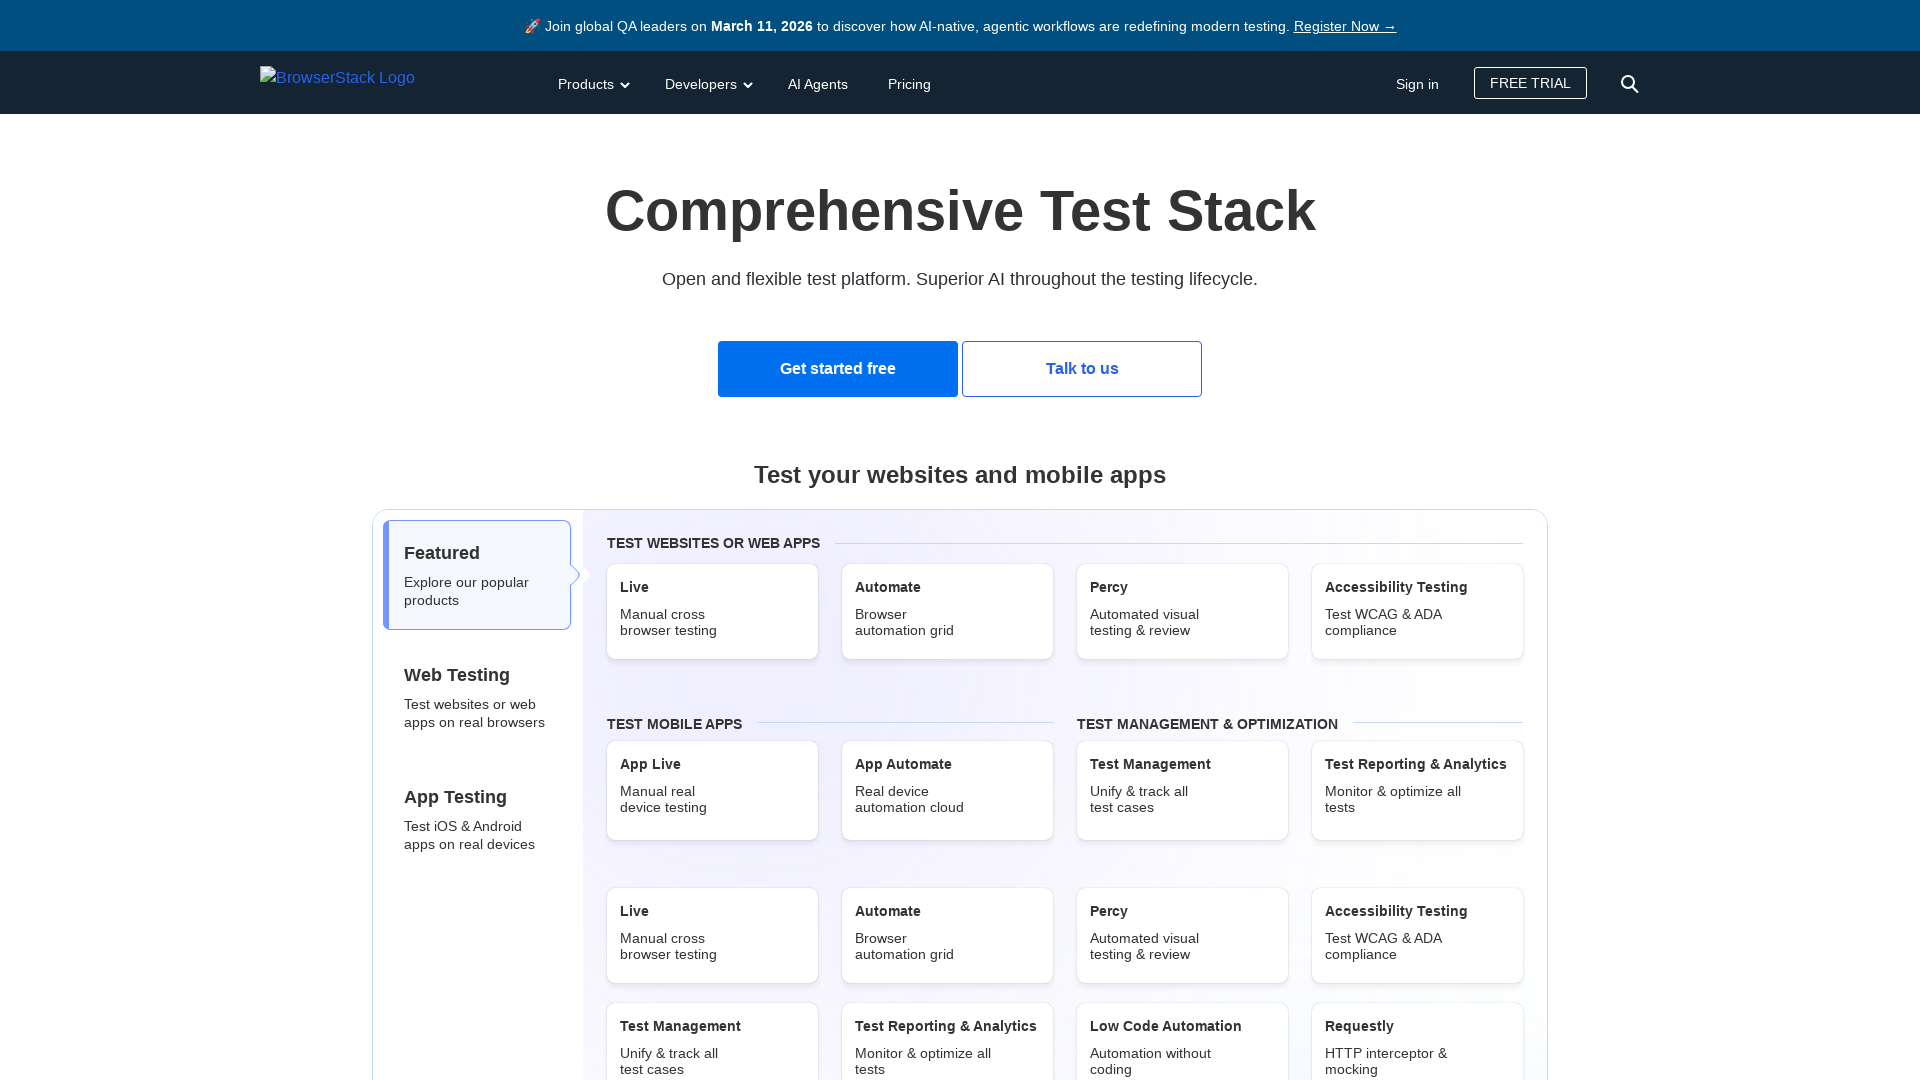

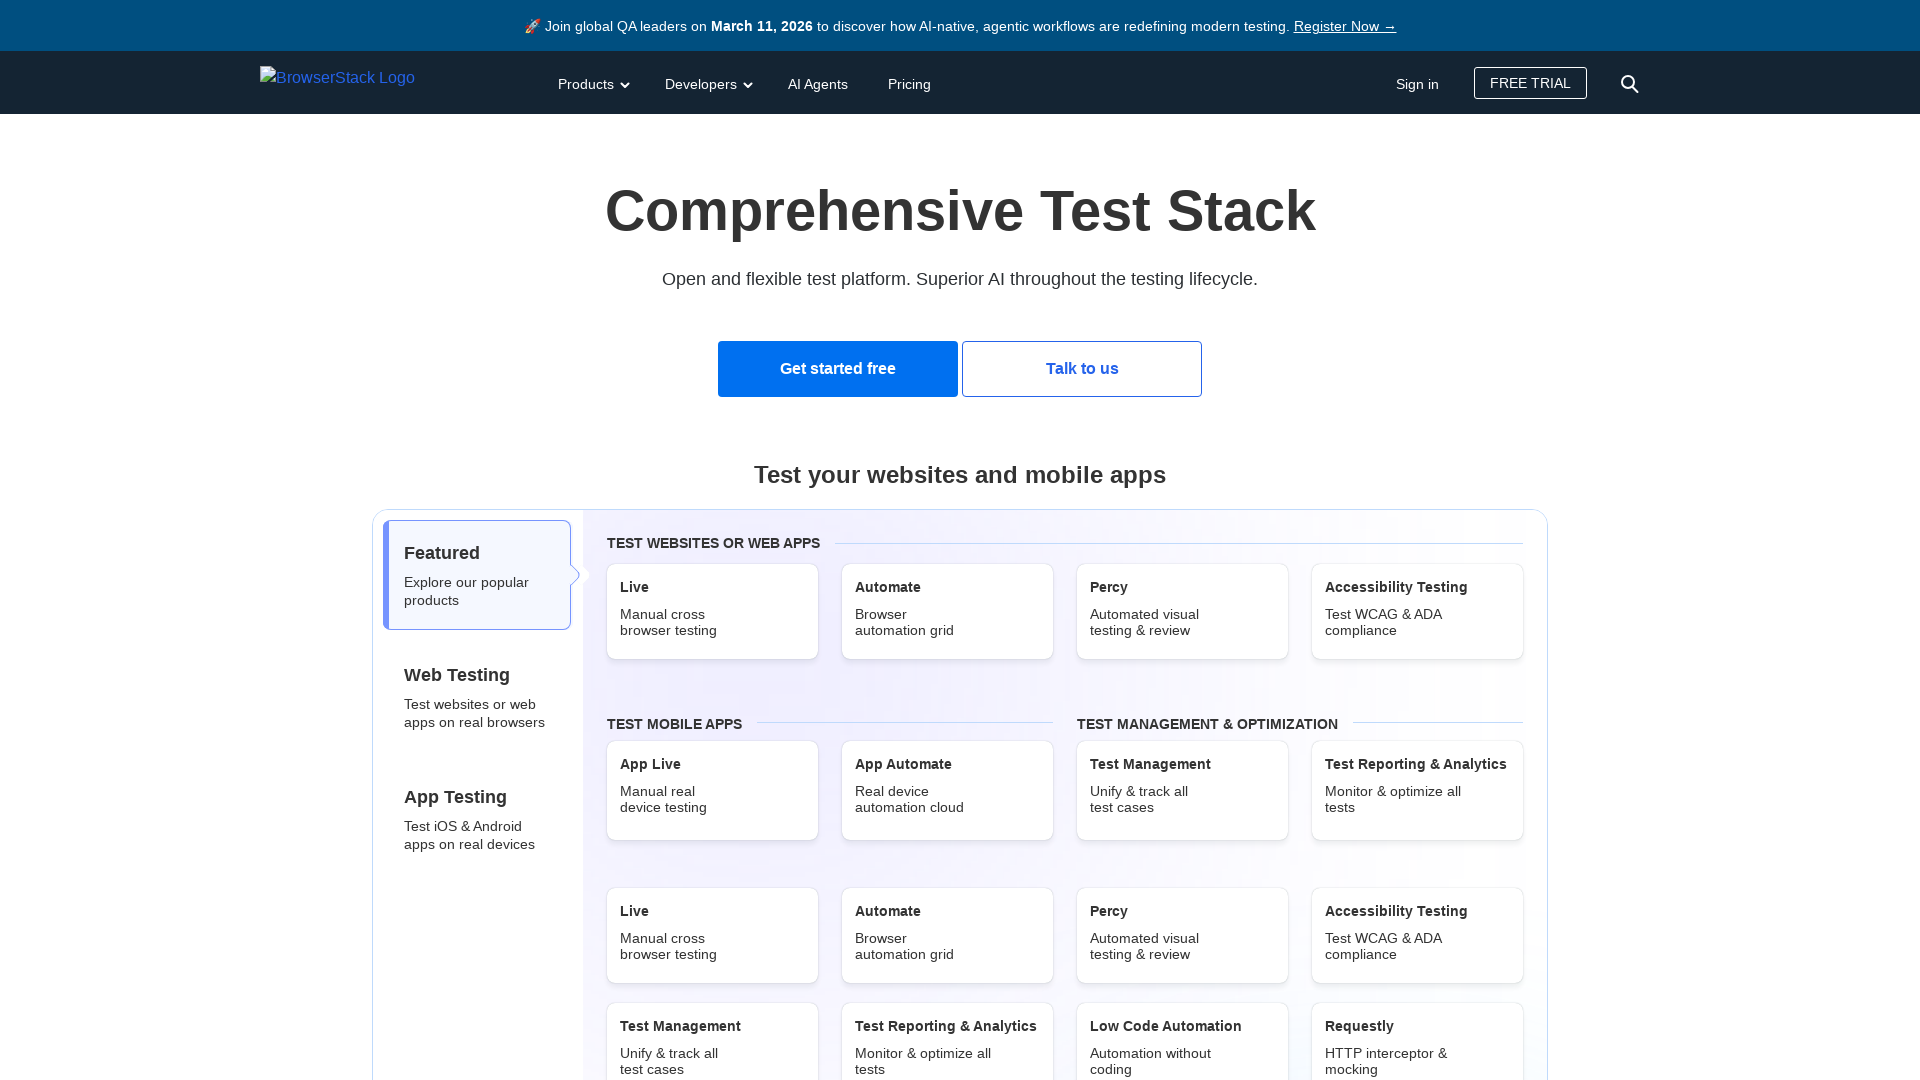